Tests JavaScript alert popup interactions including accepting a simple alert, dismissing a confirmation dialog, and entering text into a prompt dialog

Starting URL: https://the-internet.herokuapp.com/javascript_alerts

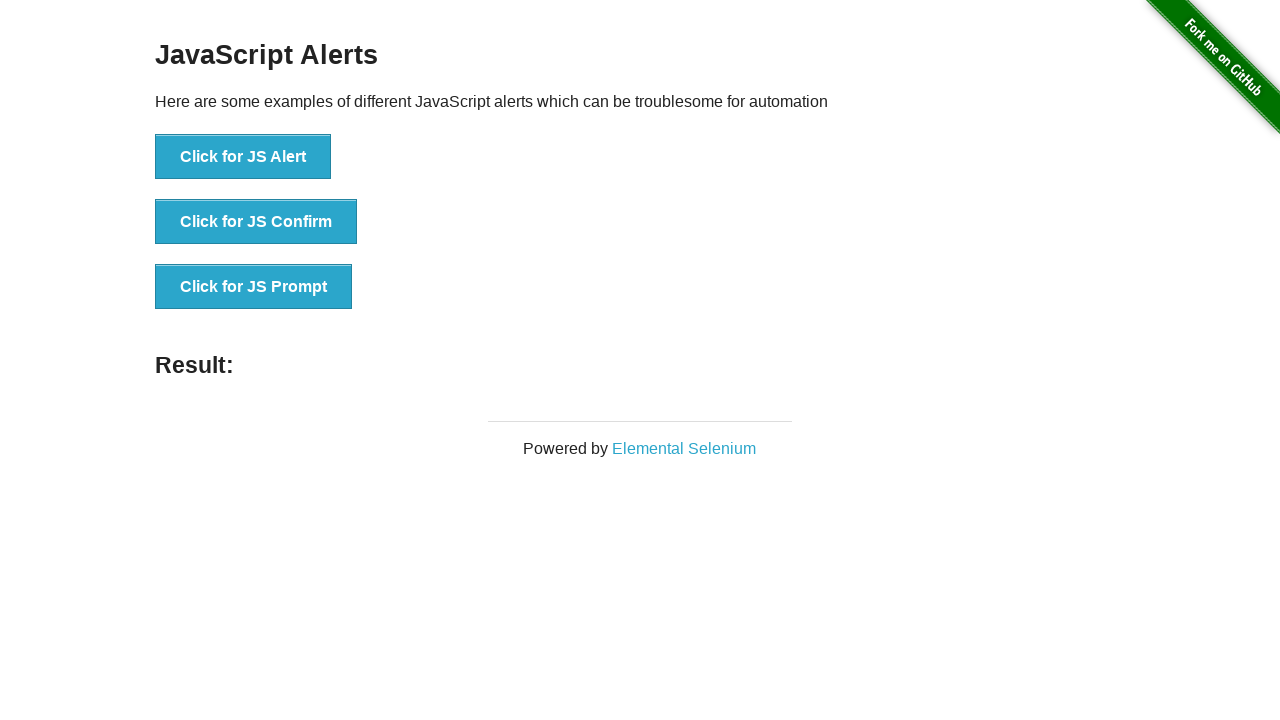

Clicked button to trigger JavaScript alert at (243, 157) on xpath=//button[text()='Click for JS Alert']
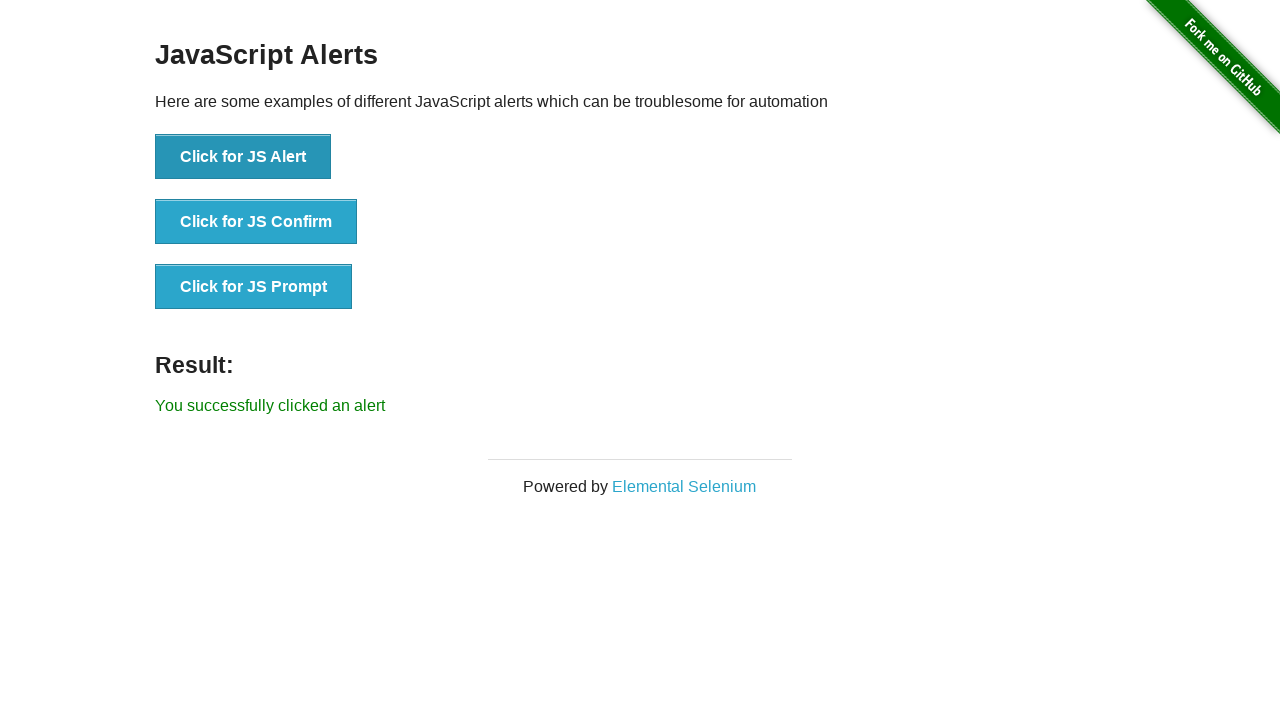

Set up dialog handler to accept alerts
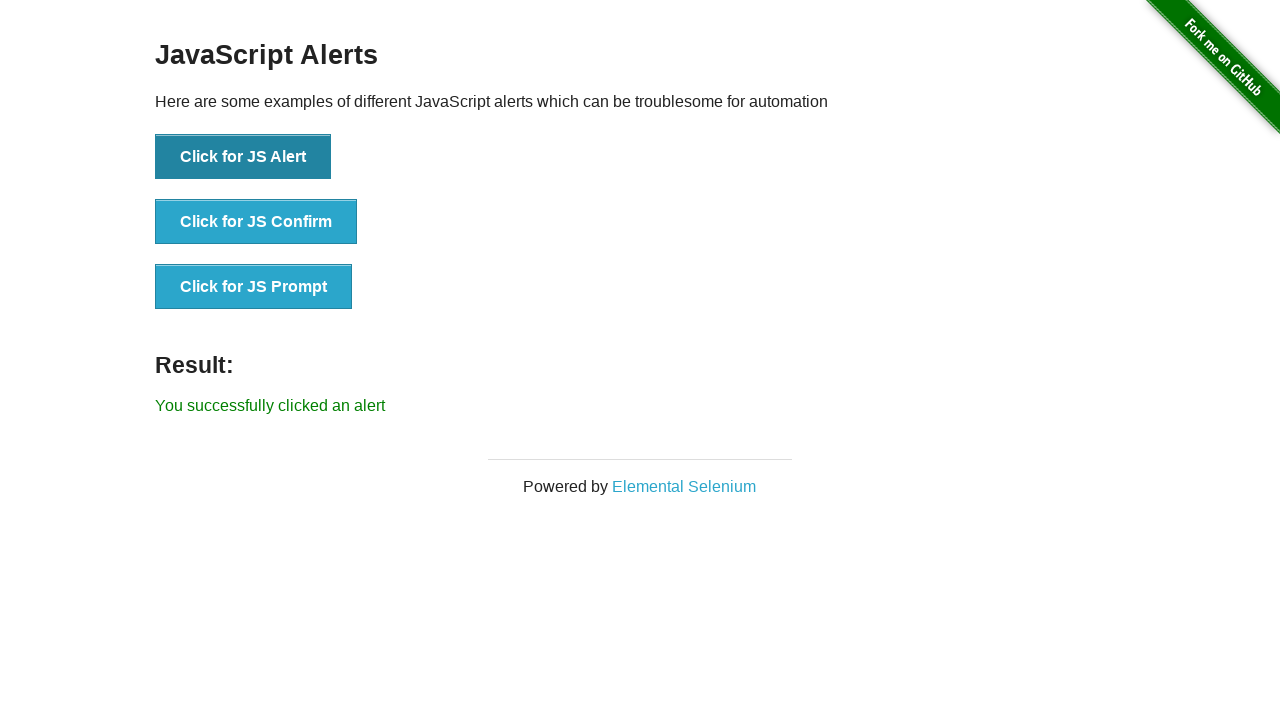

Waited 1000ms for alert to be processed
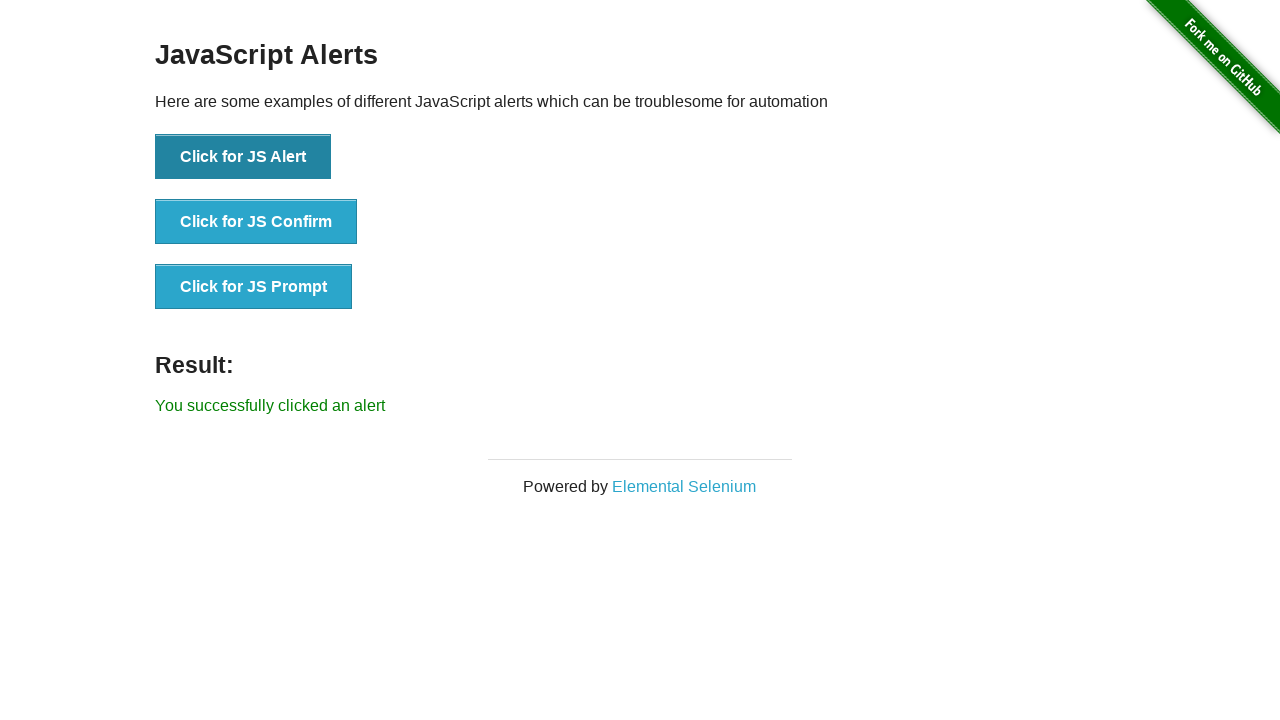

Clicked button to trigger JavaScript confirm dialog at (256, 222) on xpath=//button[text()='Click for JS Confirm']
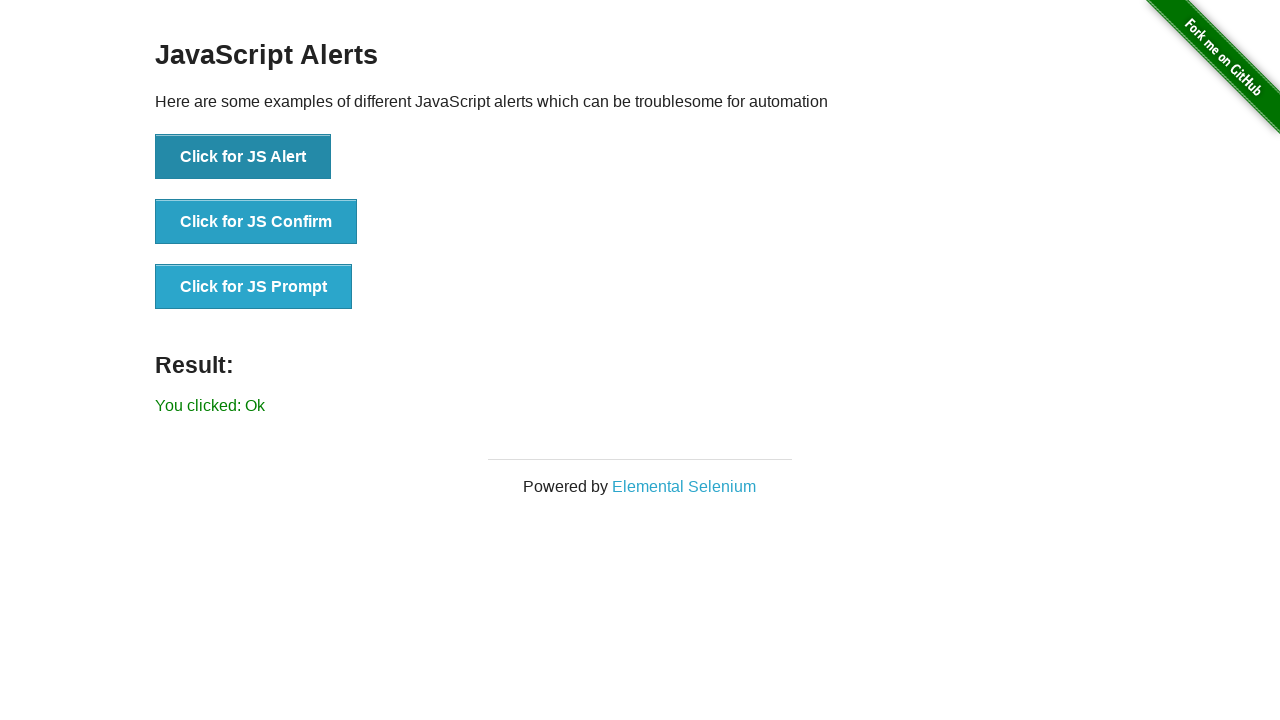

Set up dialog handler to dismiss confirmation dialogs
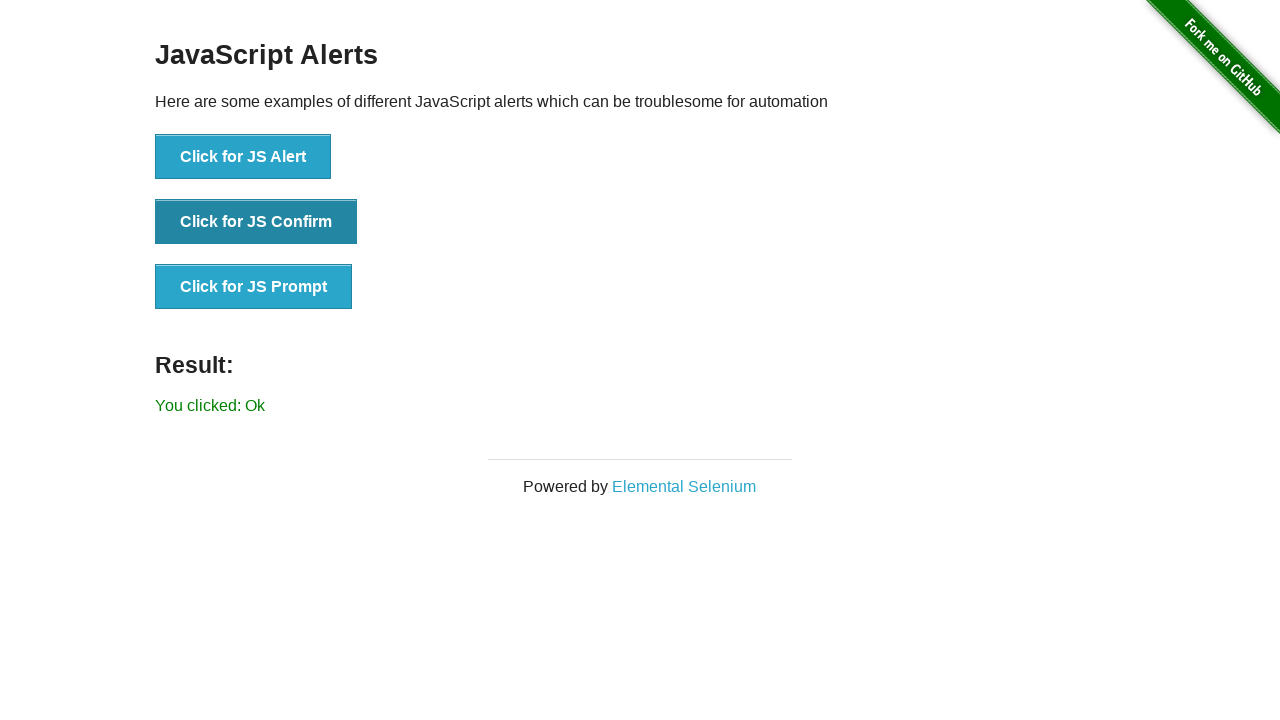

Waited 1000ms for confirmation dialog to be processed
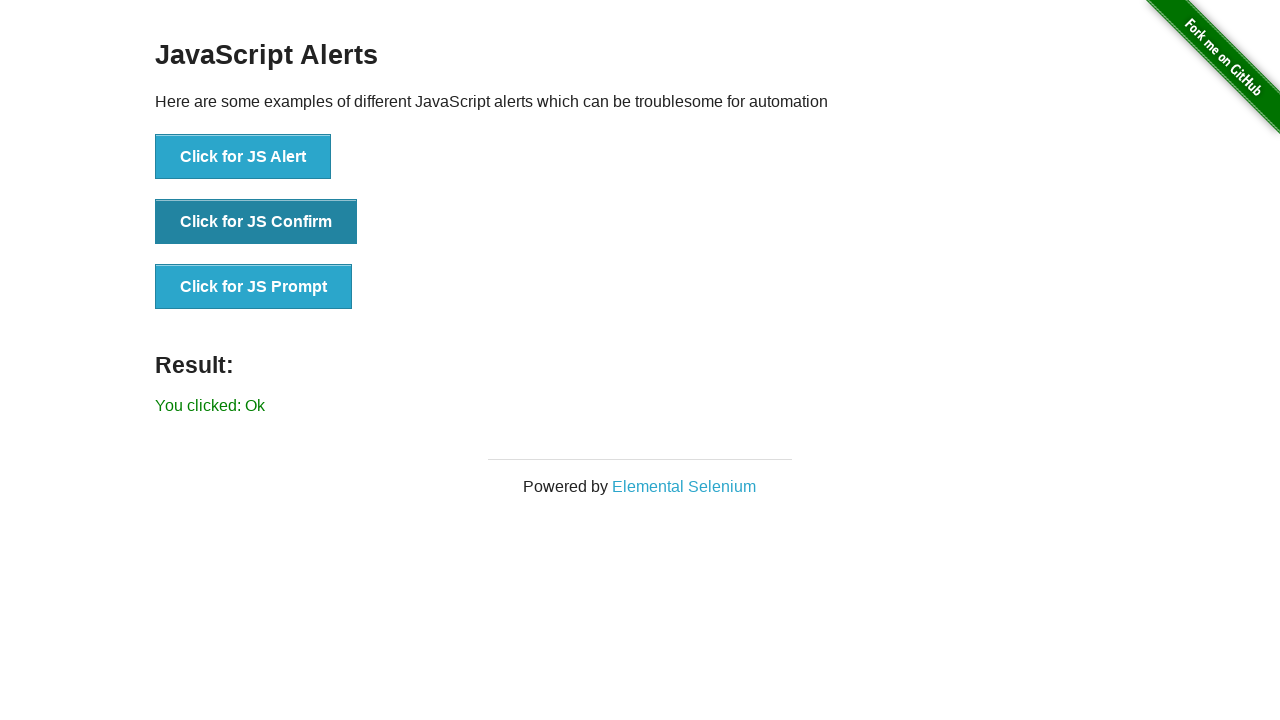

Clicked button to trigger JavaScript prompt dialog at (254, 287) on xpath=//button[text()='Click for JS Prompt']
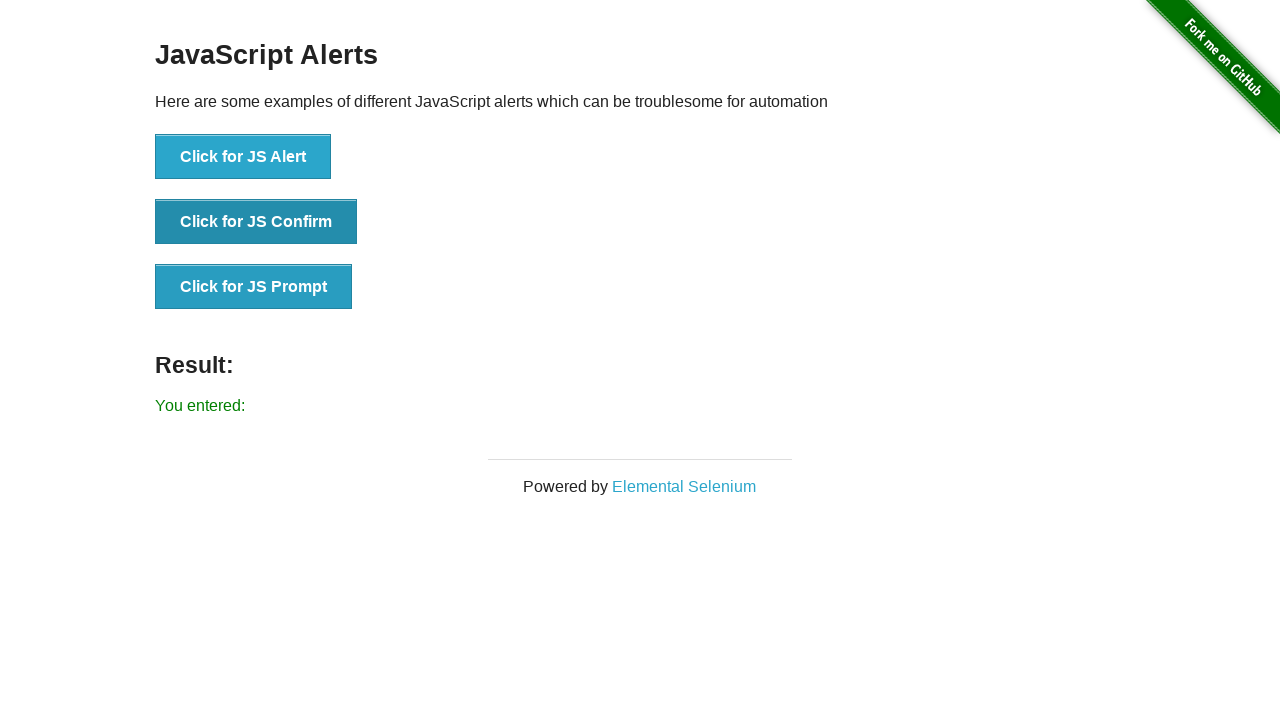

Set up dialog handler to accept prompt with text 'Hello'
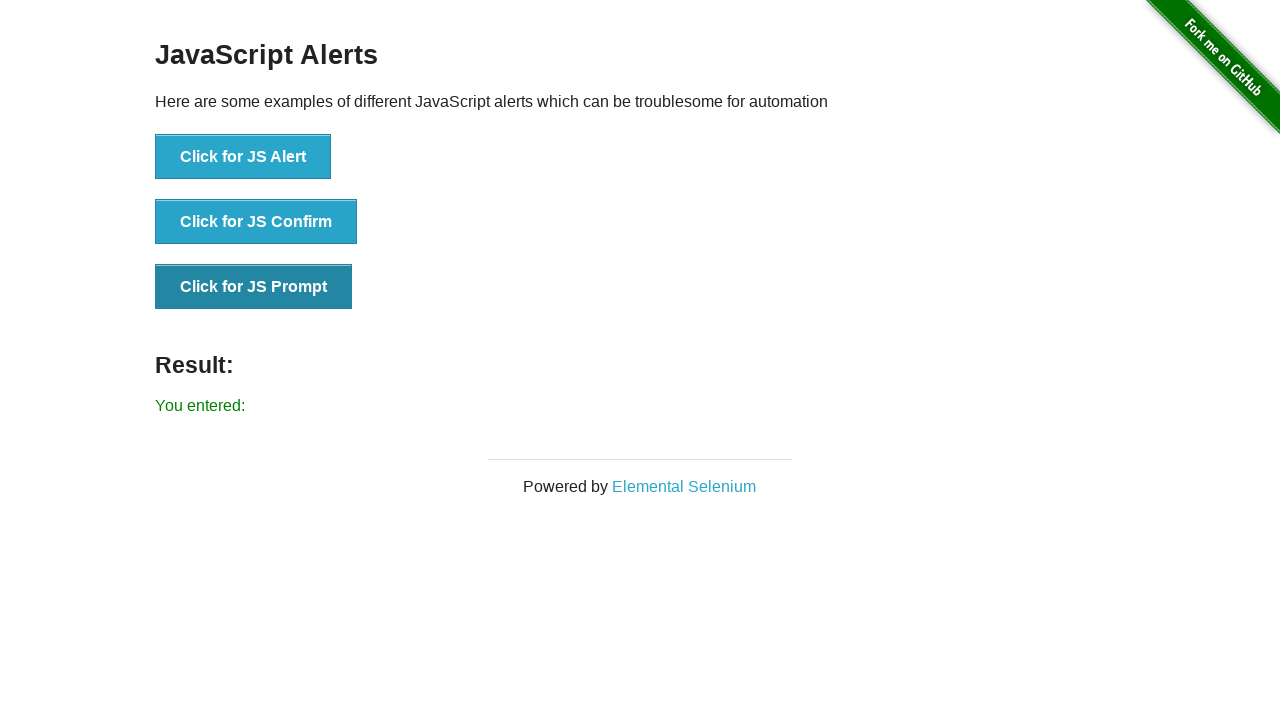

Waited 1000ms for prompt dialog to be processed
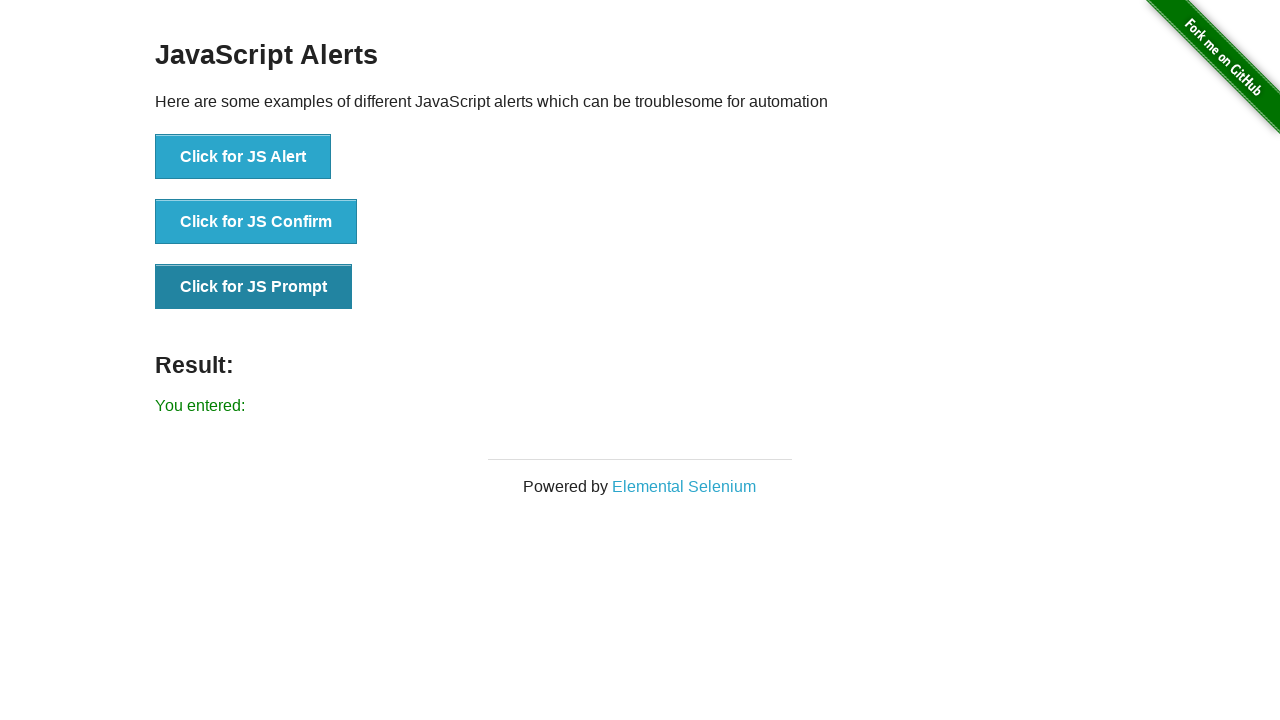

Verified result element appeared on page
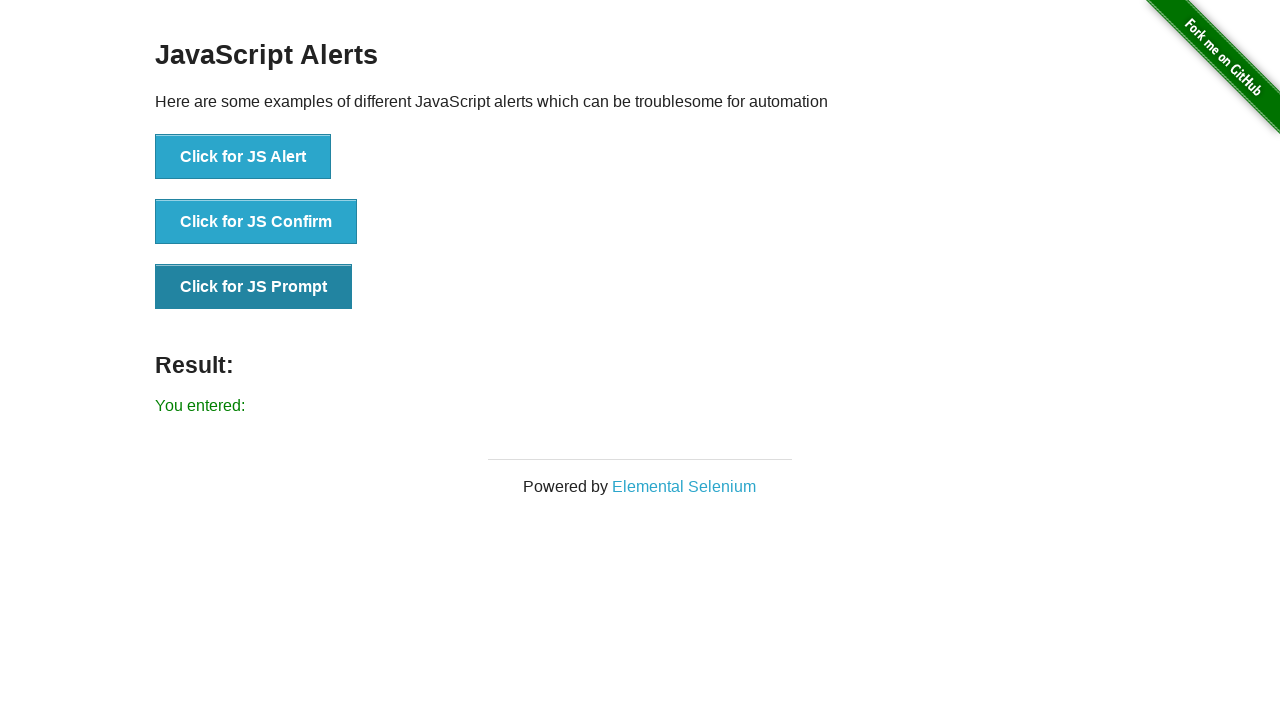

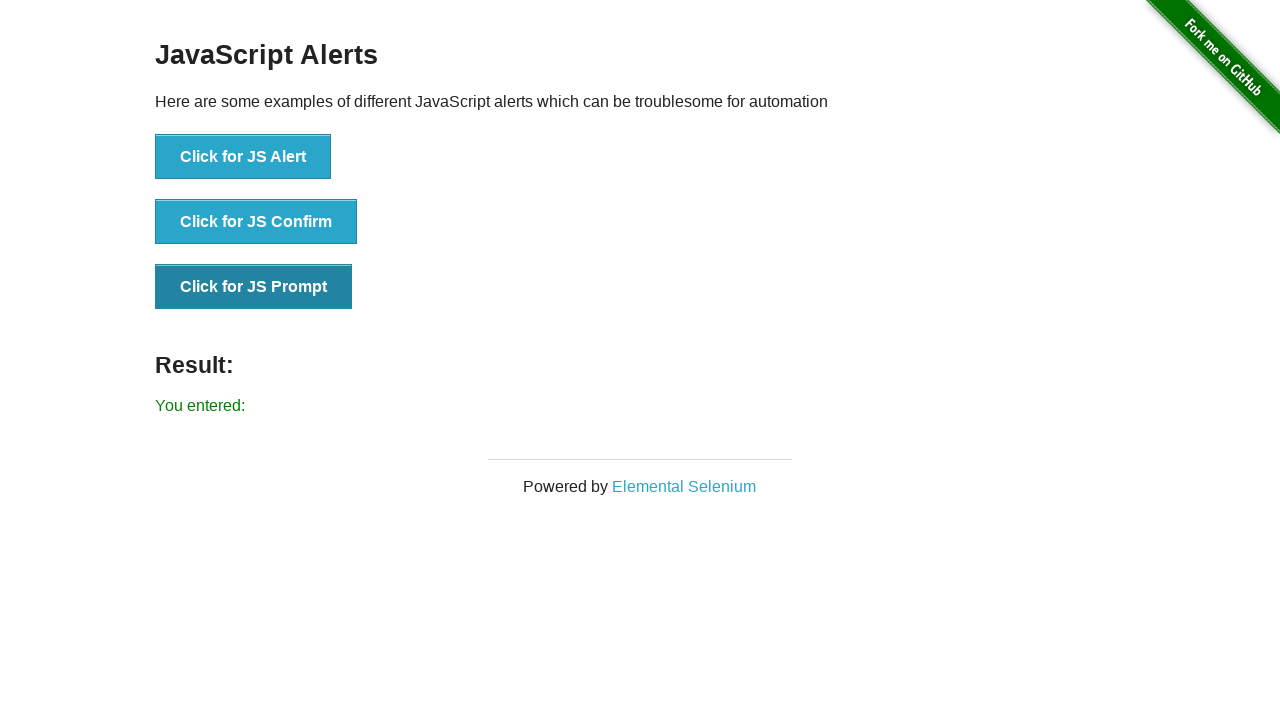